Opens the Swiggy food delivery website homepage and maximizes the browser window.

Starting URL: https://www.swiggy.com/

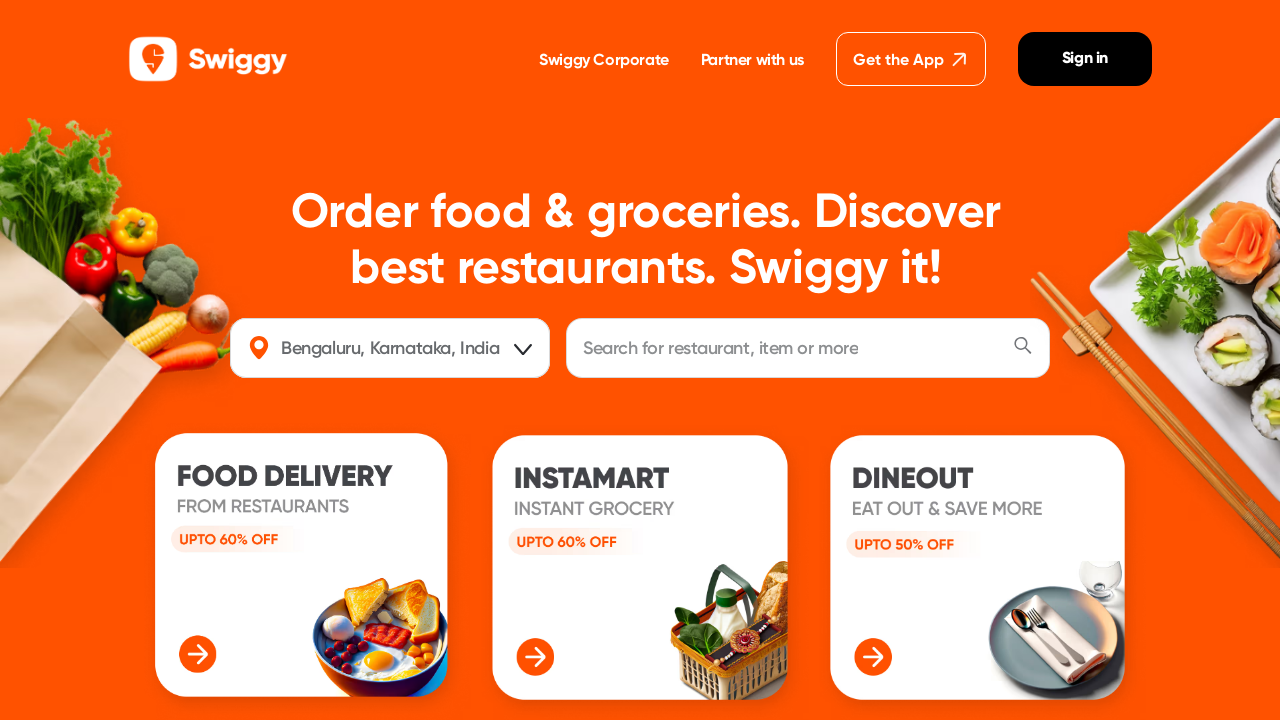

Set viewport to 1920x1080 (maximized window size)
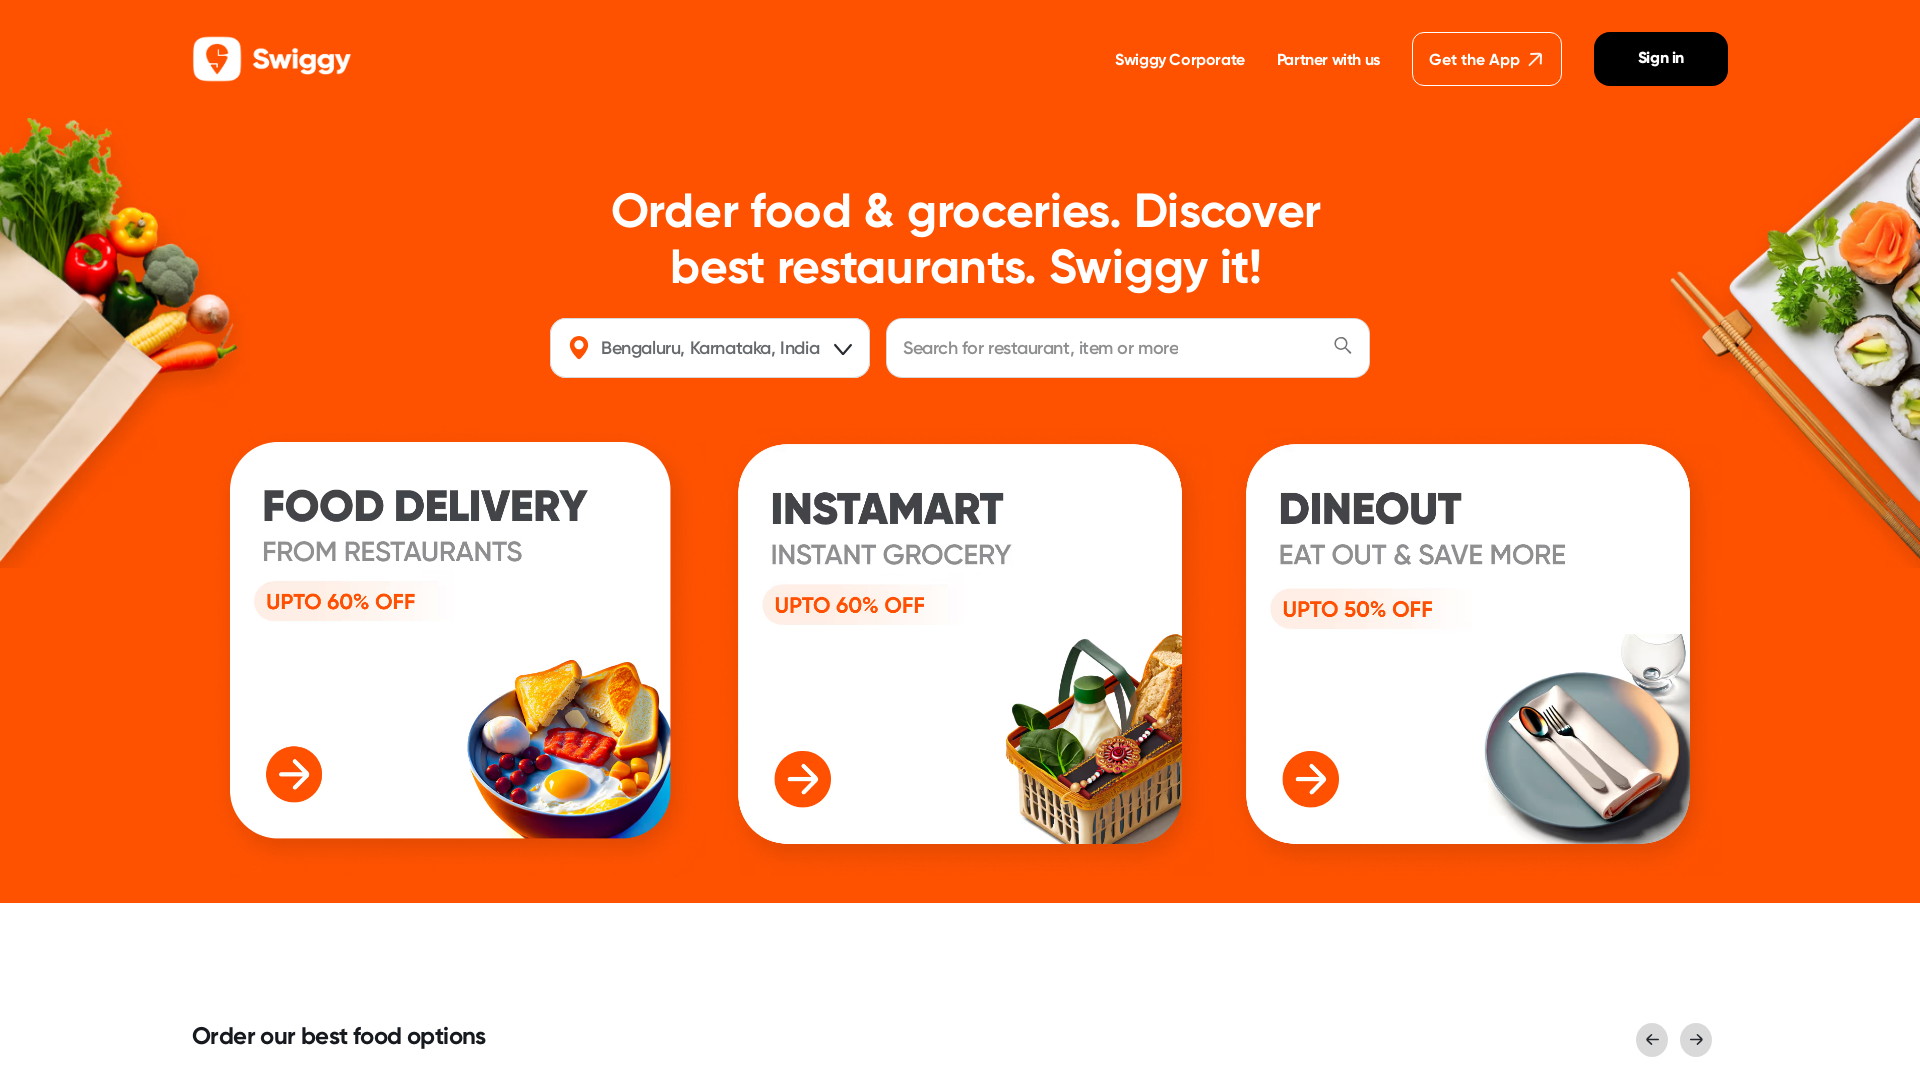

Swiggy homepage fully loaded (networkidle state reached)
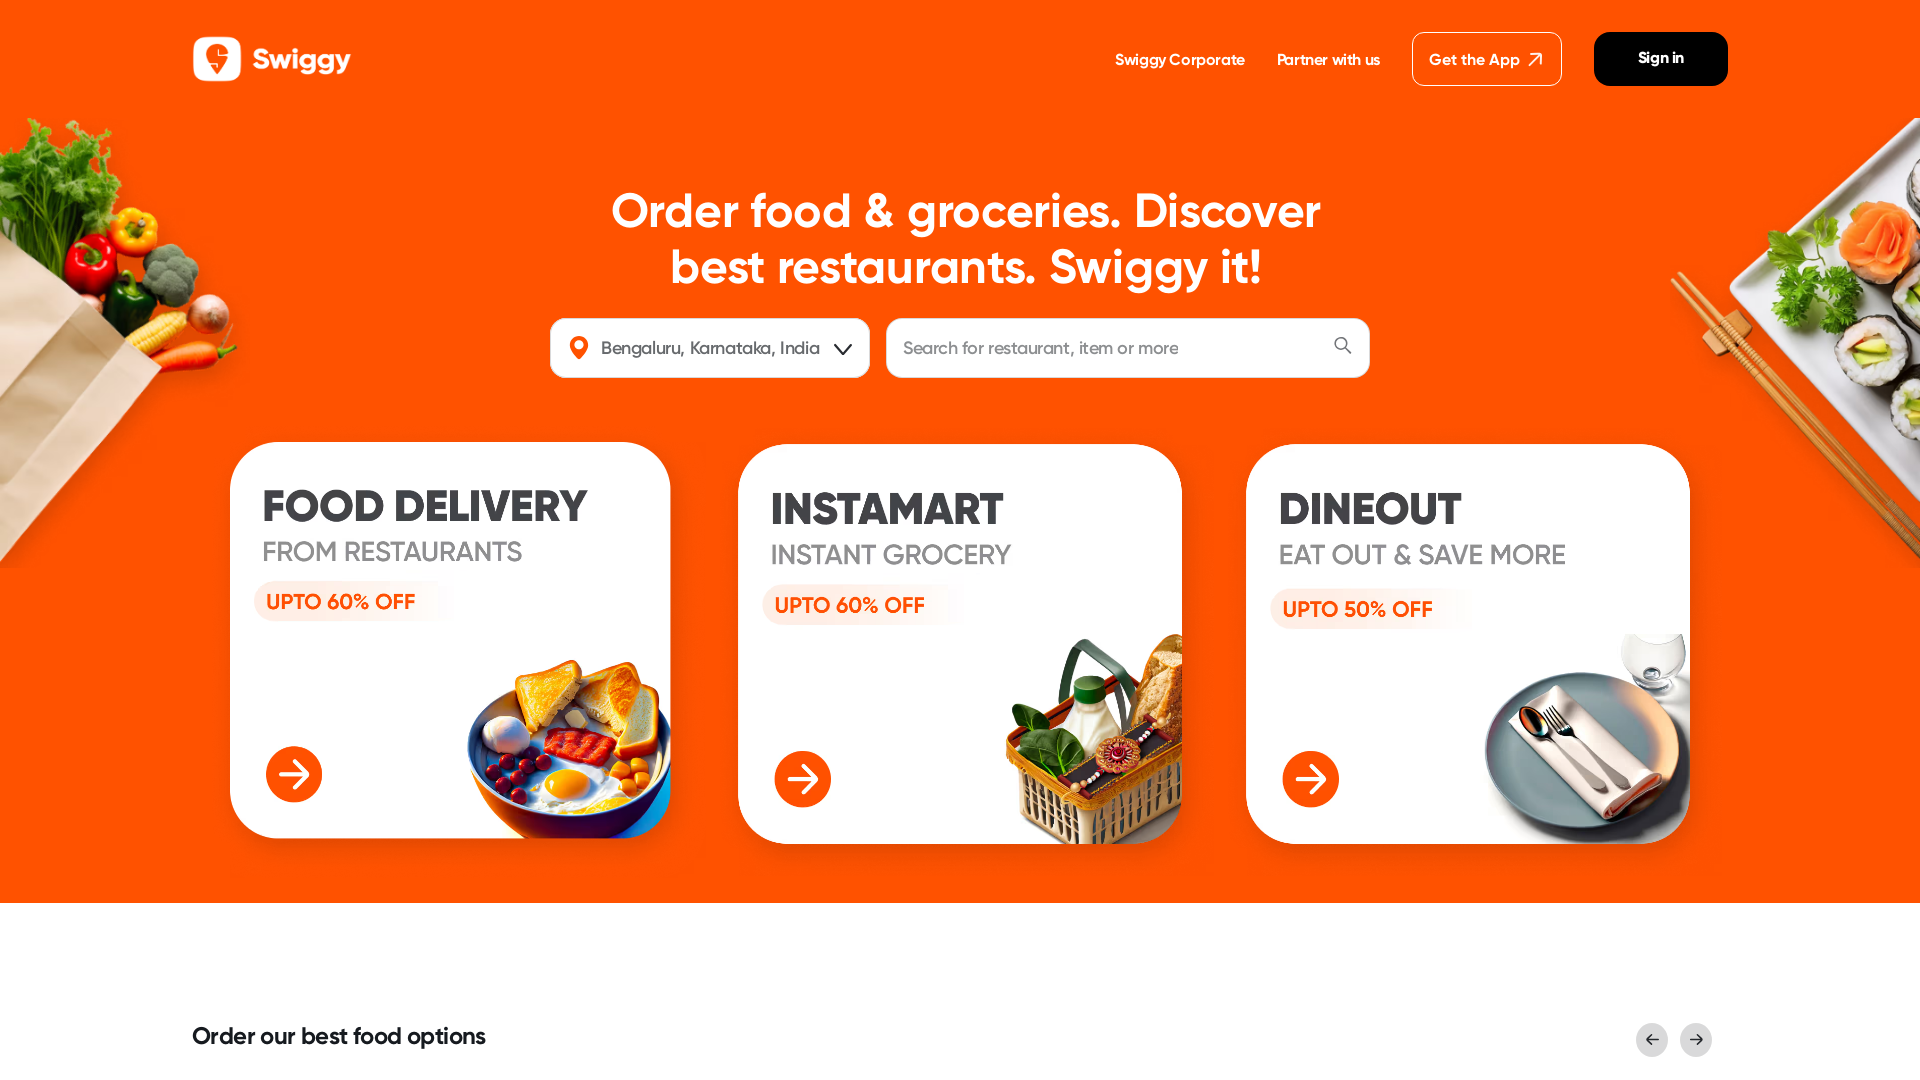

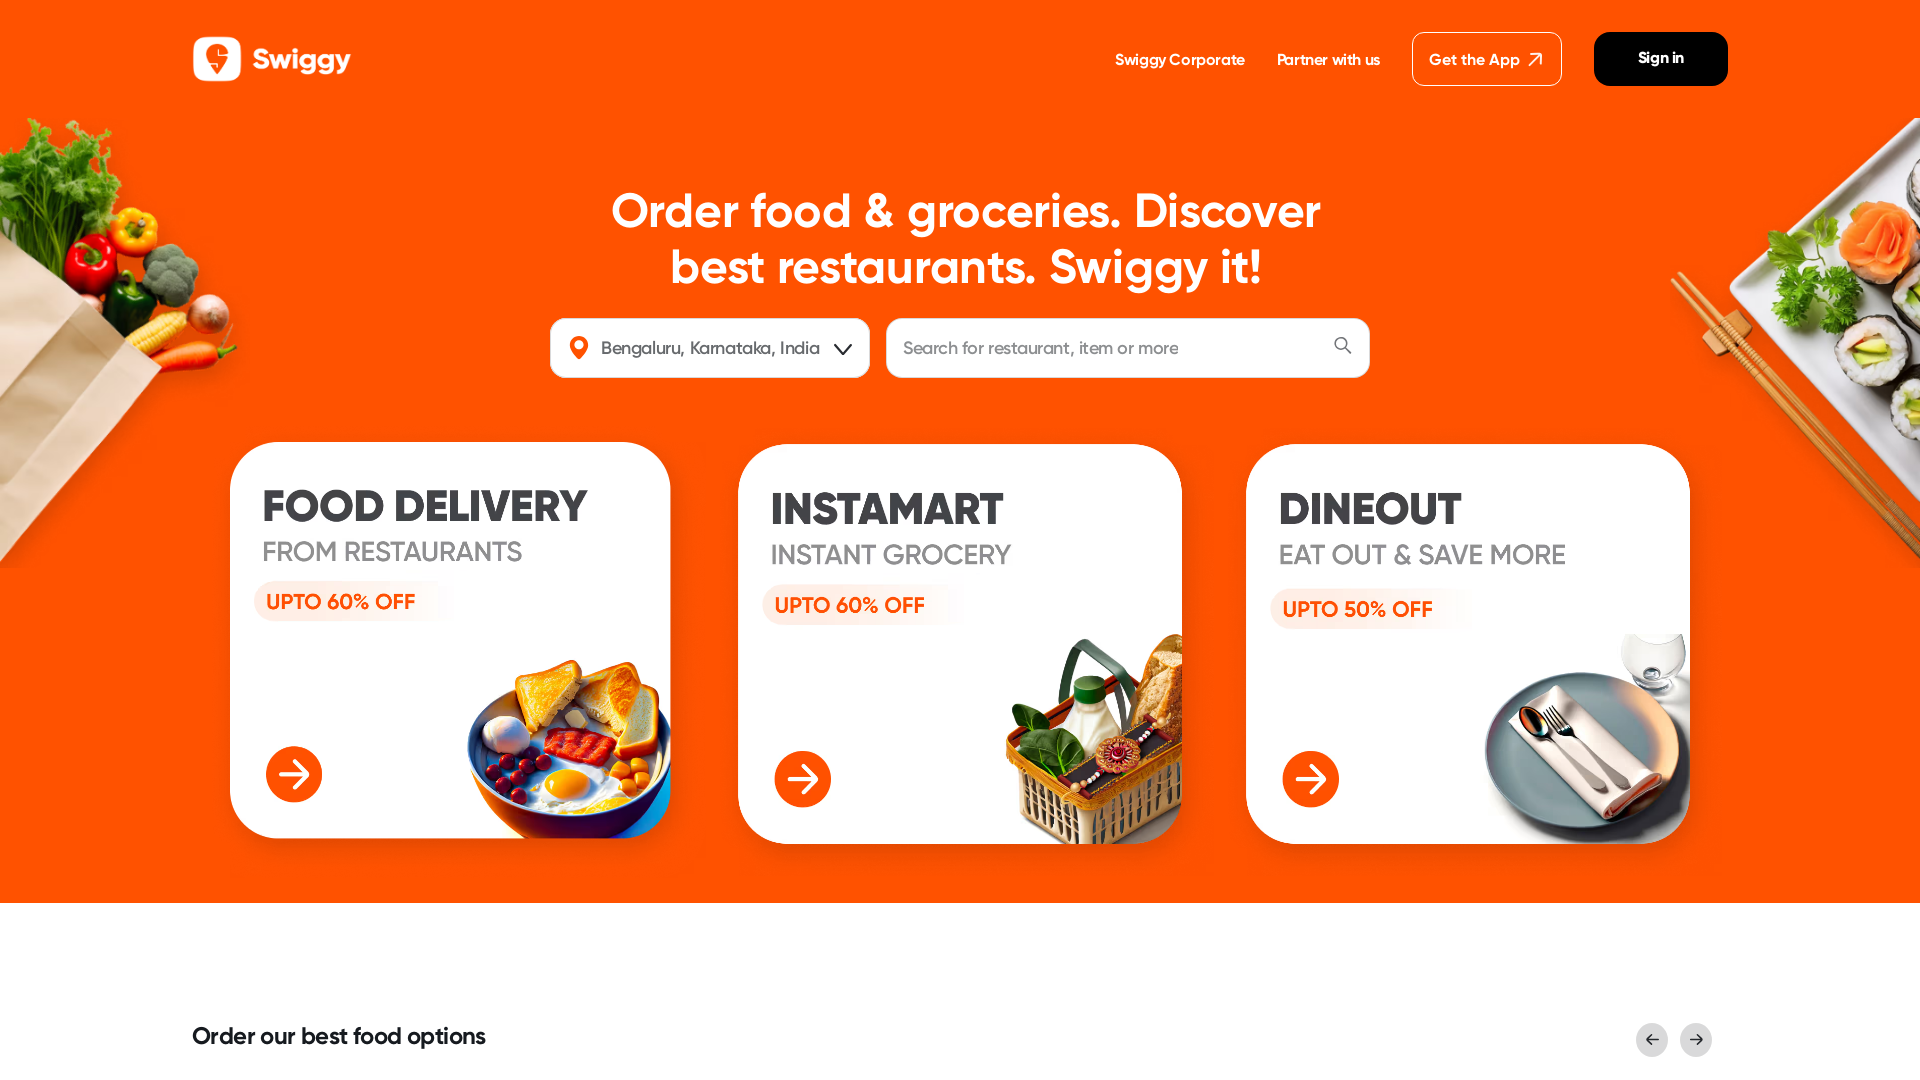